Tests checkbox and radio button interactions within an iframe on the jQuery UI demo page

Starting URL: https://jqueryui.com/checkboxradio

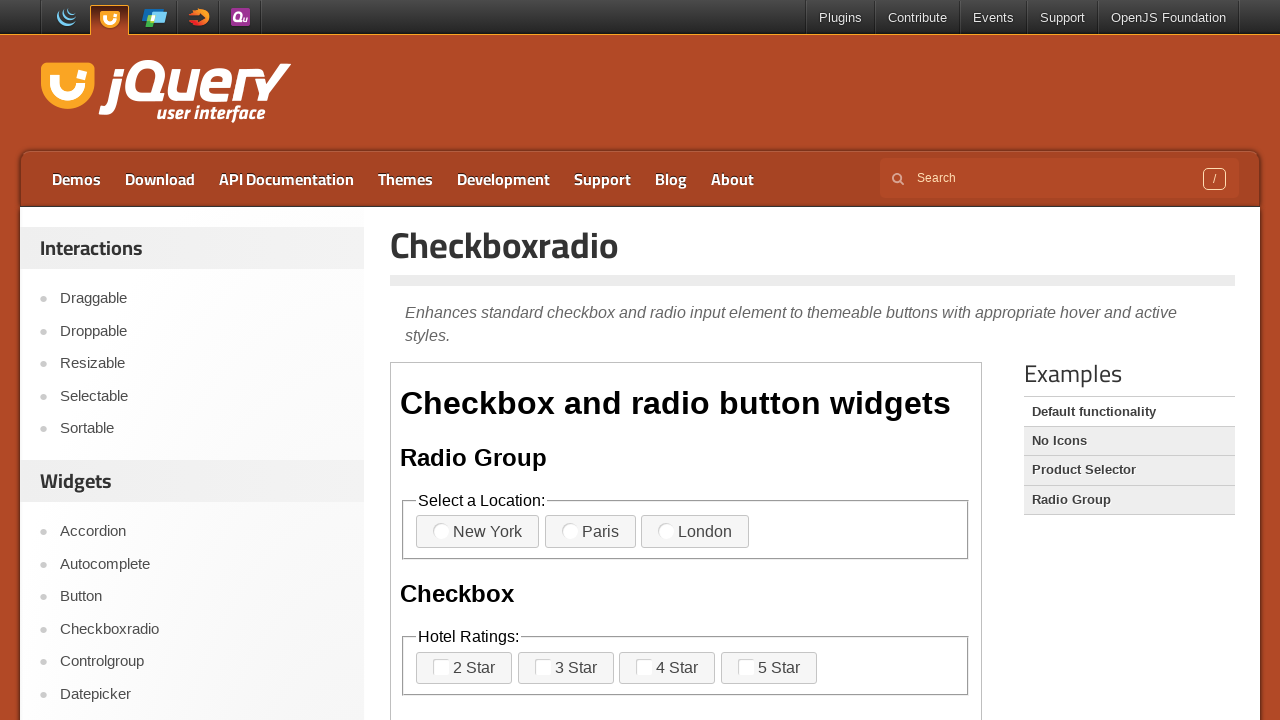

Located iframe containing checkbox and radio button demo
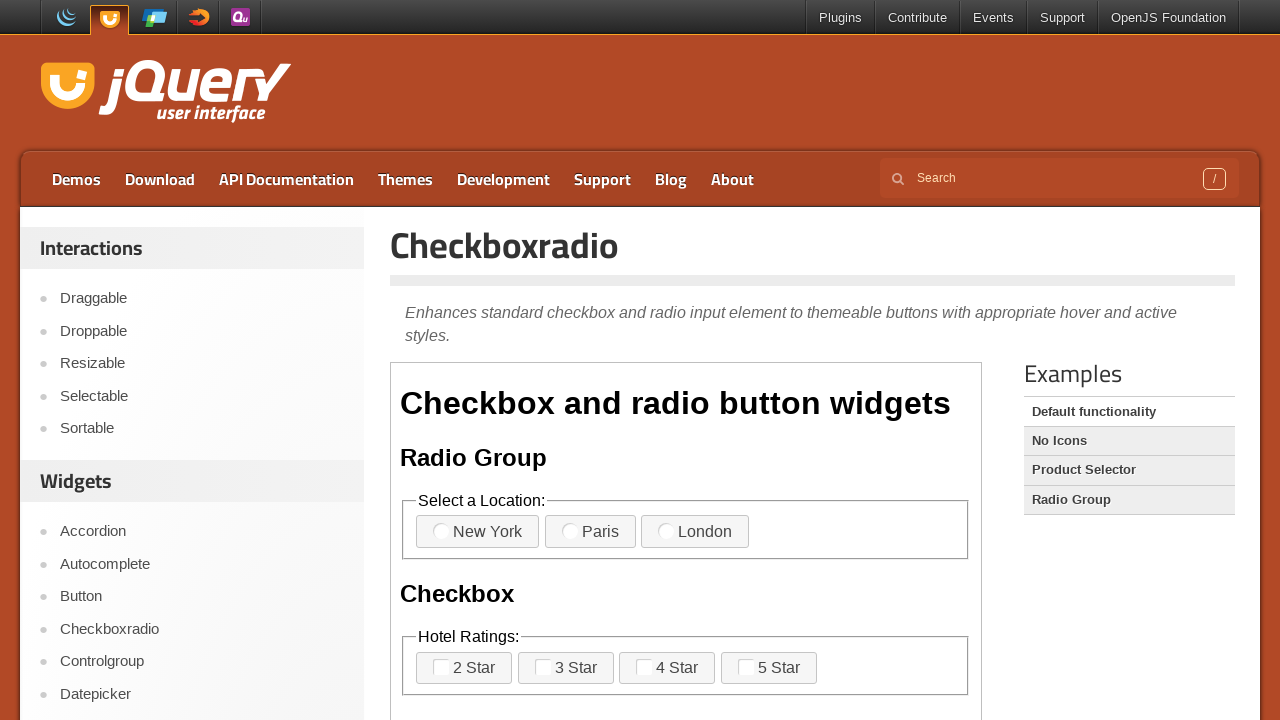

Clicked first radio button (radio-1) at (478, 532) on iframe >> nth=0 >> internal:control=enter-frame >> label[for='radio-1']
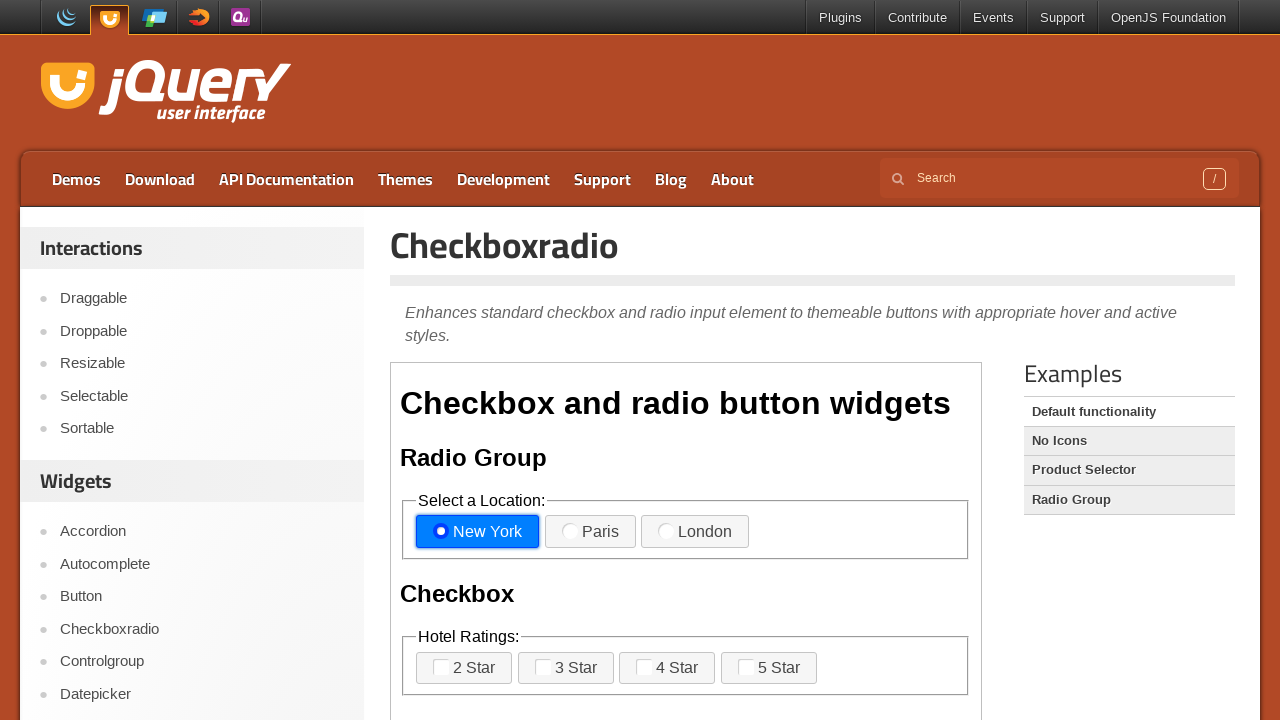

Clicked third radio button (radio-3) at (695, 532) on iframe >> nth=0 >> internal:control=enter-frame >> label[for='radio-3']
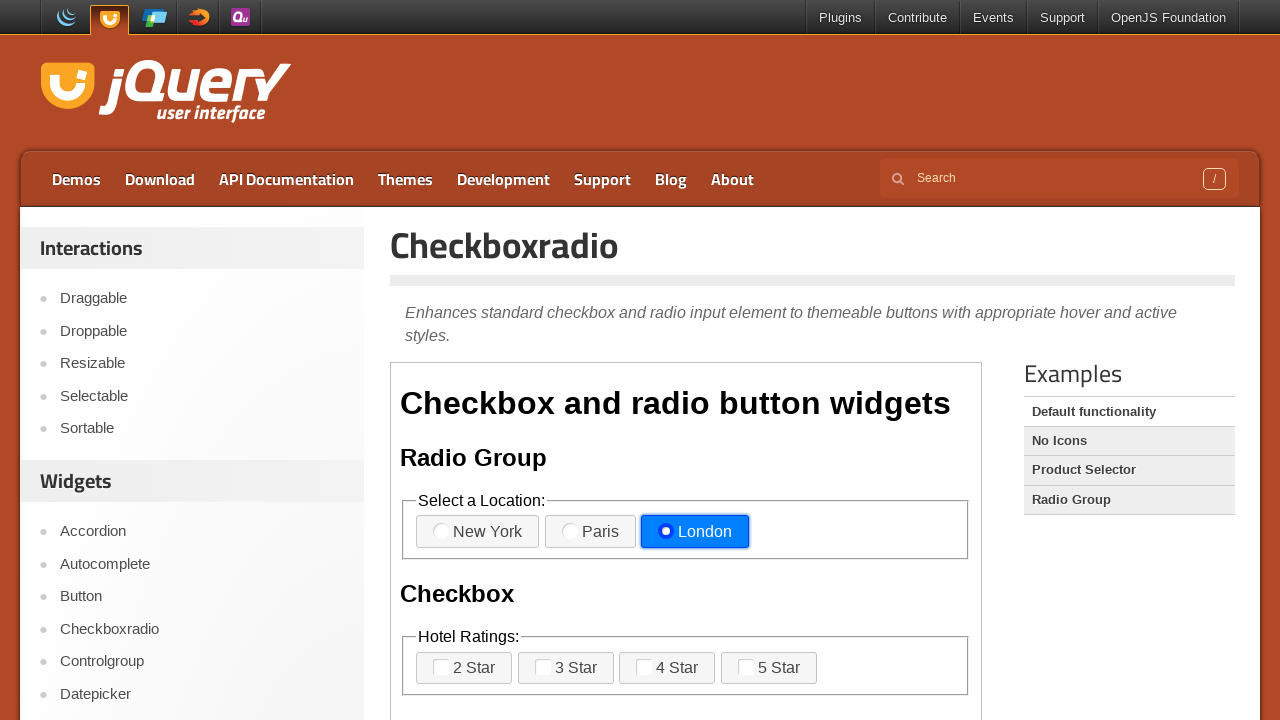

Clicked second checkbox (checkbox-2) at (566, 668) on iframe >> nth=0 >> internal:control=enter-frame >> label[for='checkbox-2']
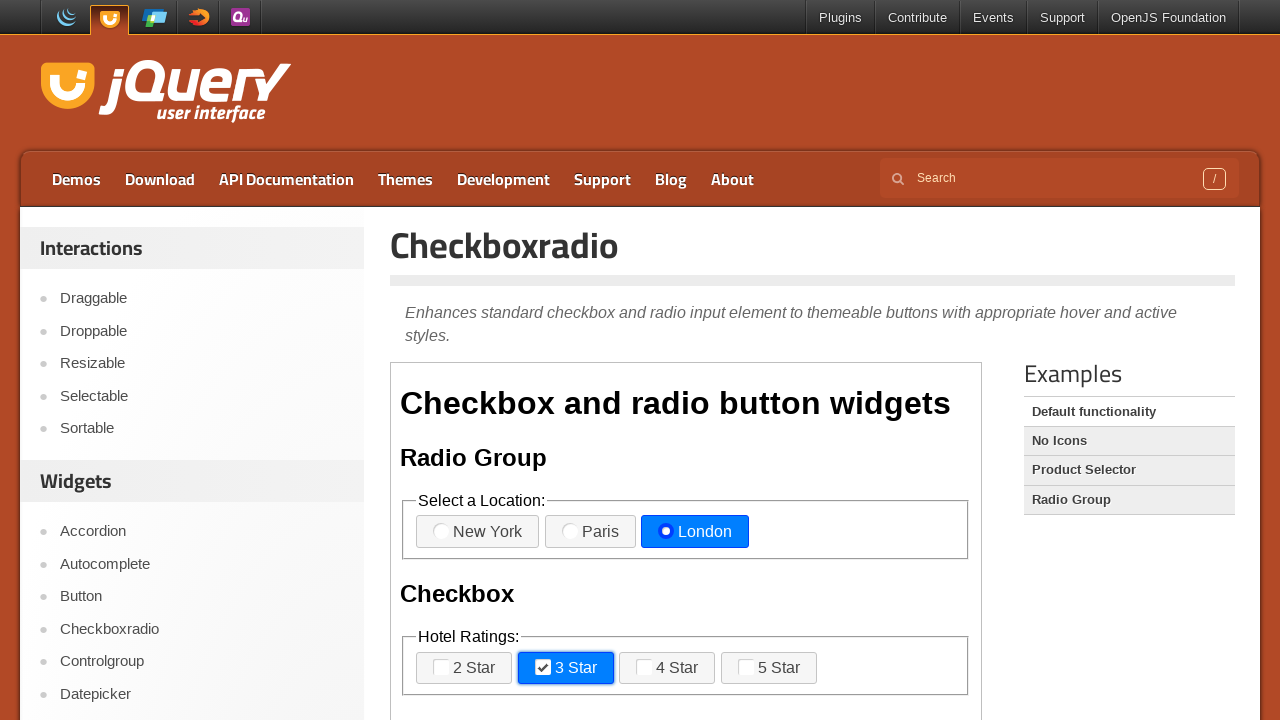

Clicked nested checkbox (checkbox-nested-4) at (832, 361) on iframe >> nth=0 >> internal:control=enter-frame >> label[for='checkbox-nested-4'
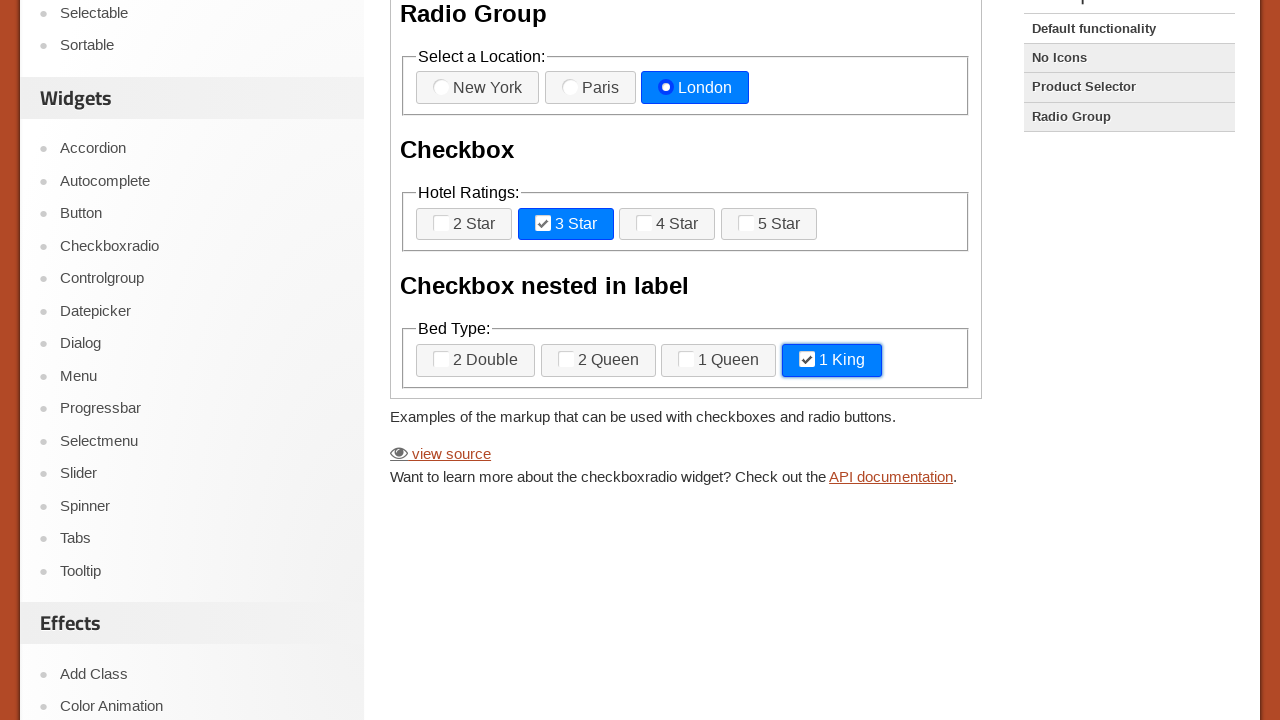

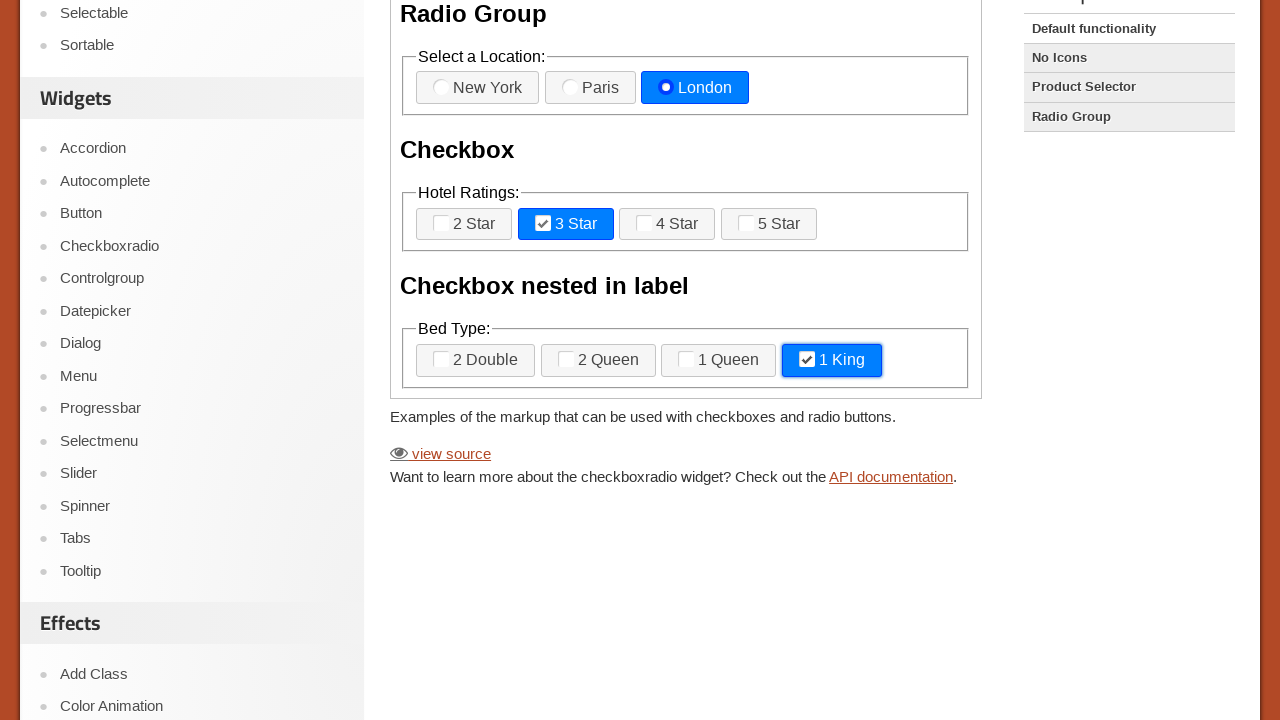